Navigates to team page via link and verifies the names of all three site authors

Starting URL: http://www.99-bottles-of-beer.net/

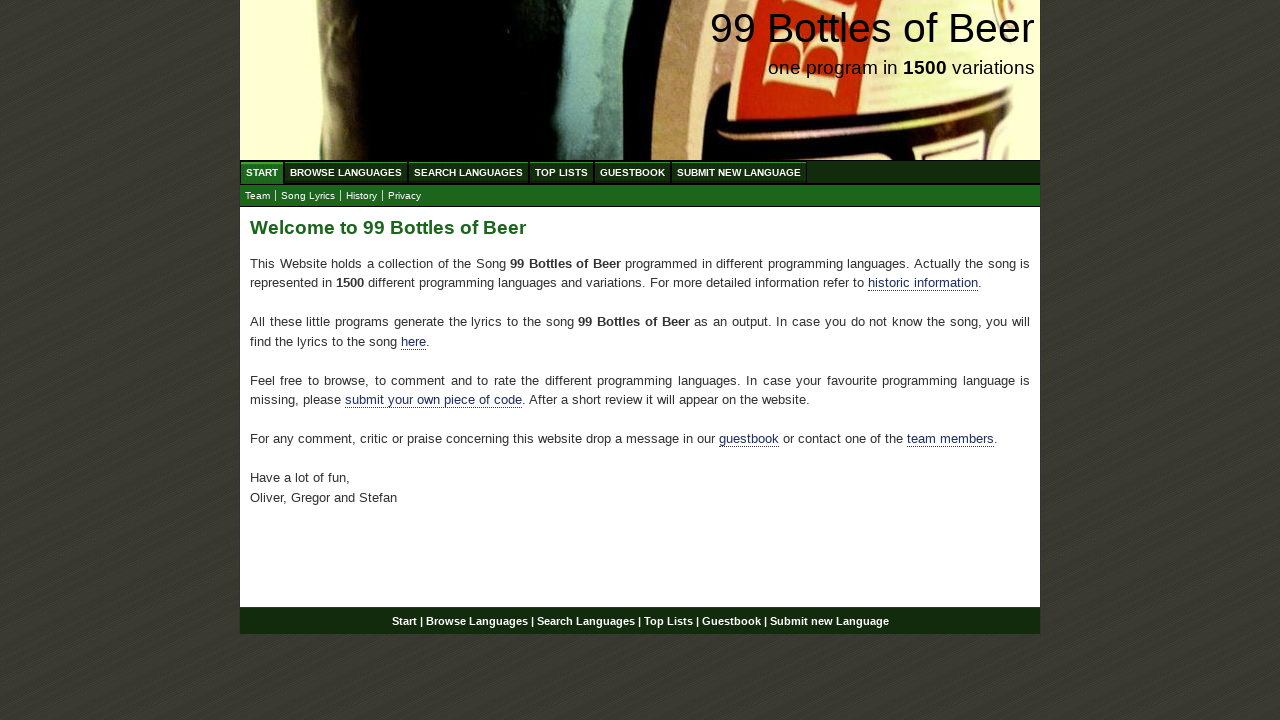

Clicked on team link at (950, 439) on xpath=//*[@id='main']/p[4]/a[2]
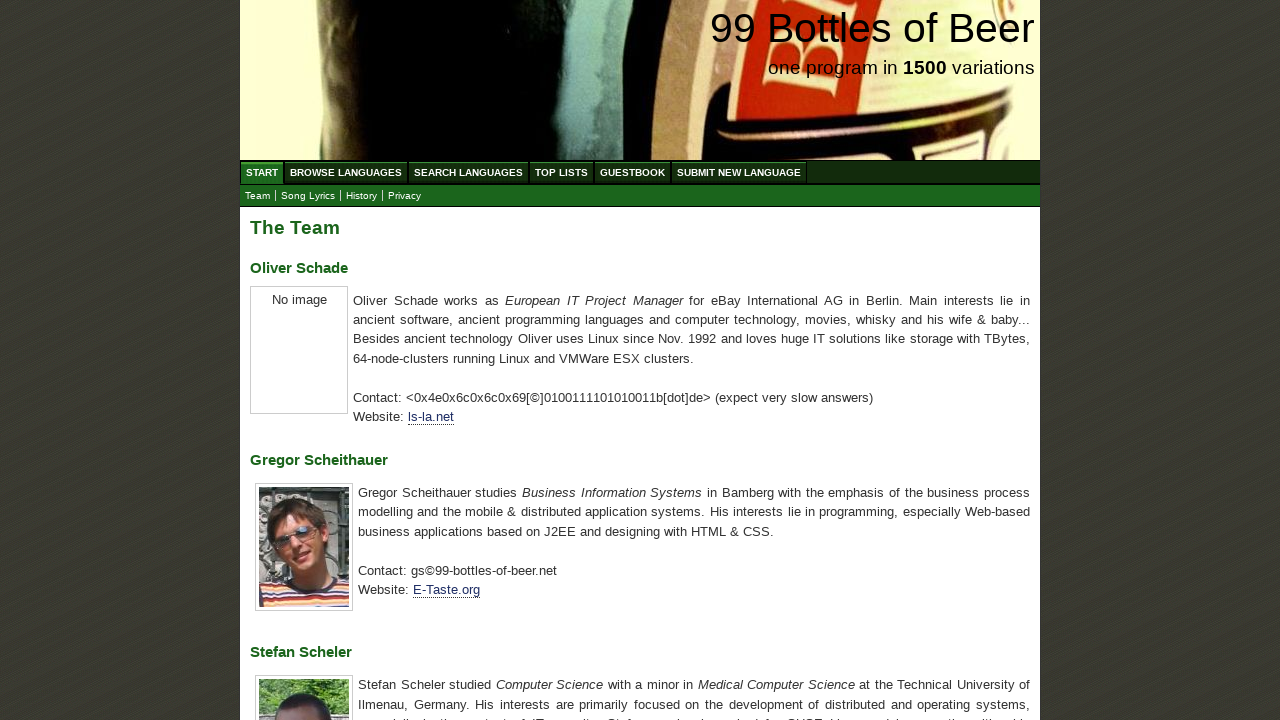

Waited for first author name to load
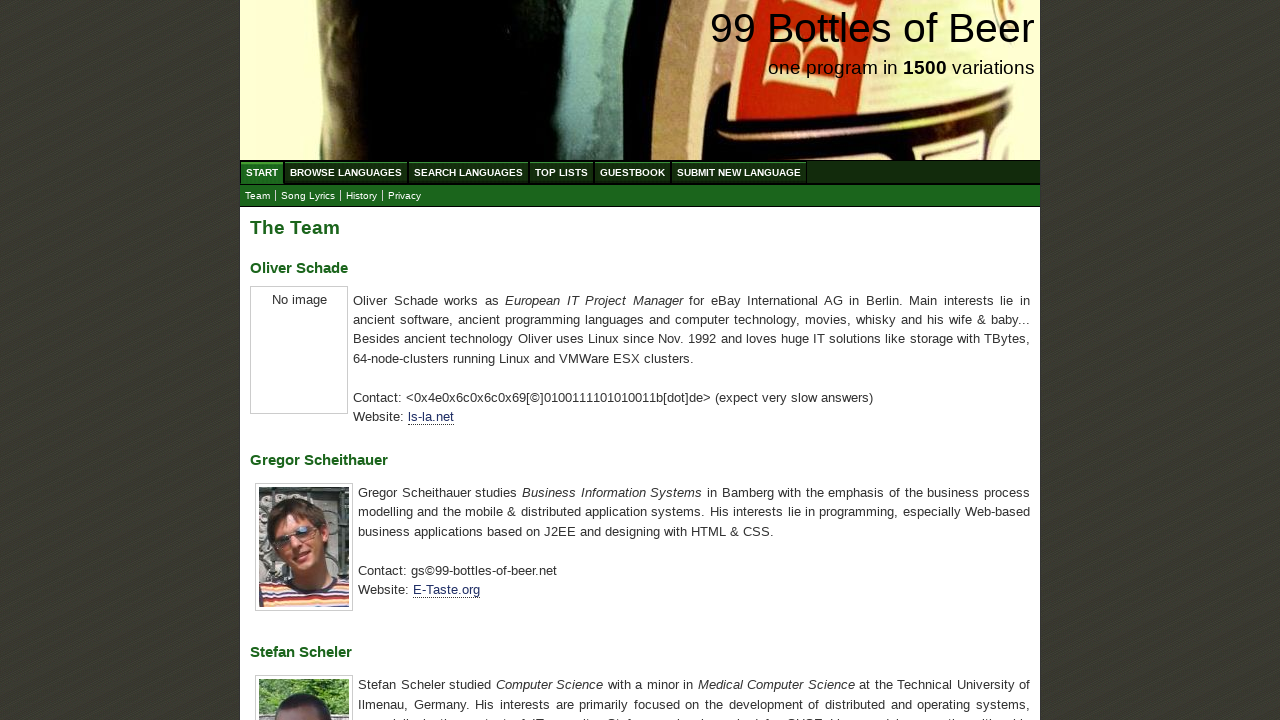

Verified first author name is Oliver Schade
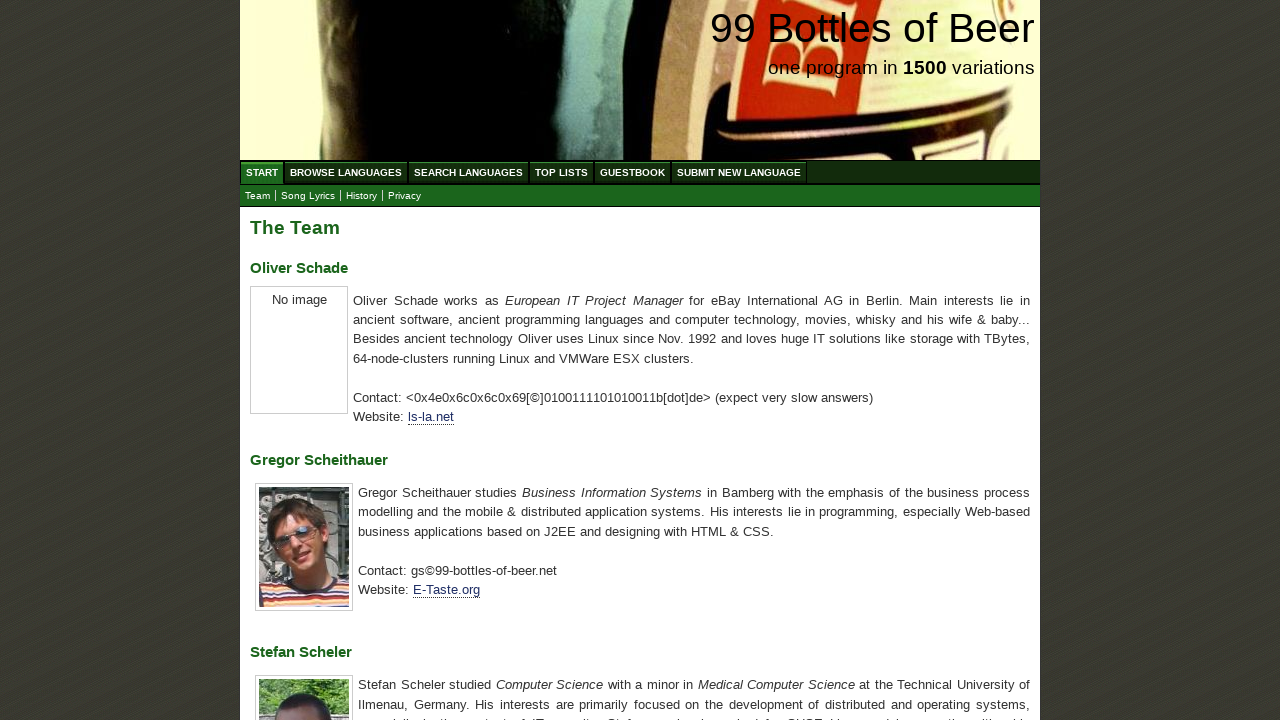

Verified second author name is Gregor Scheithauer
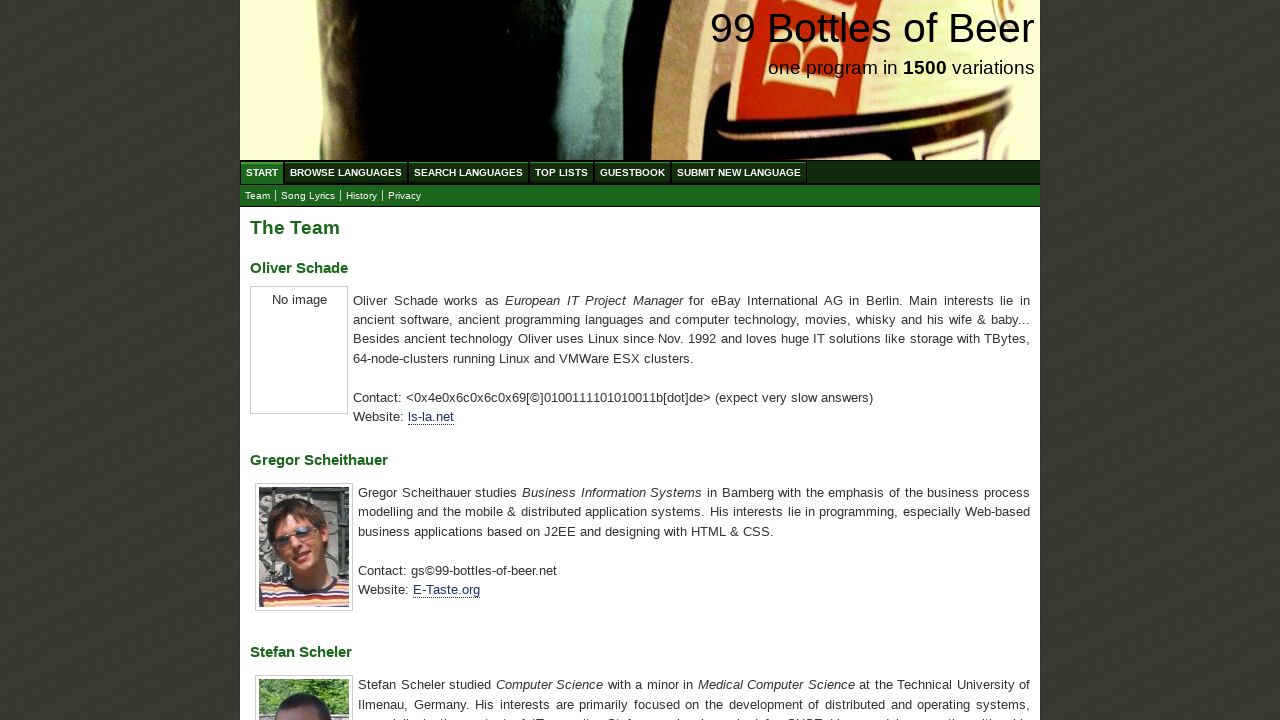

Verified third author name is Stefan Scheler
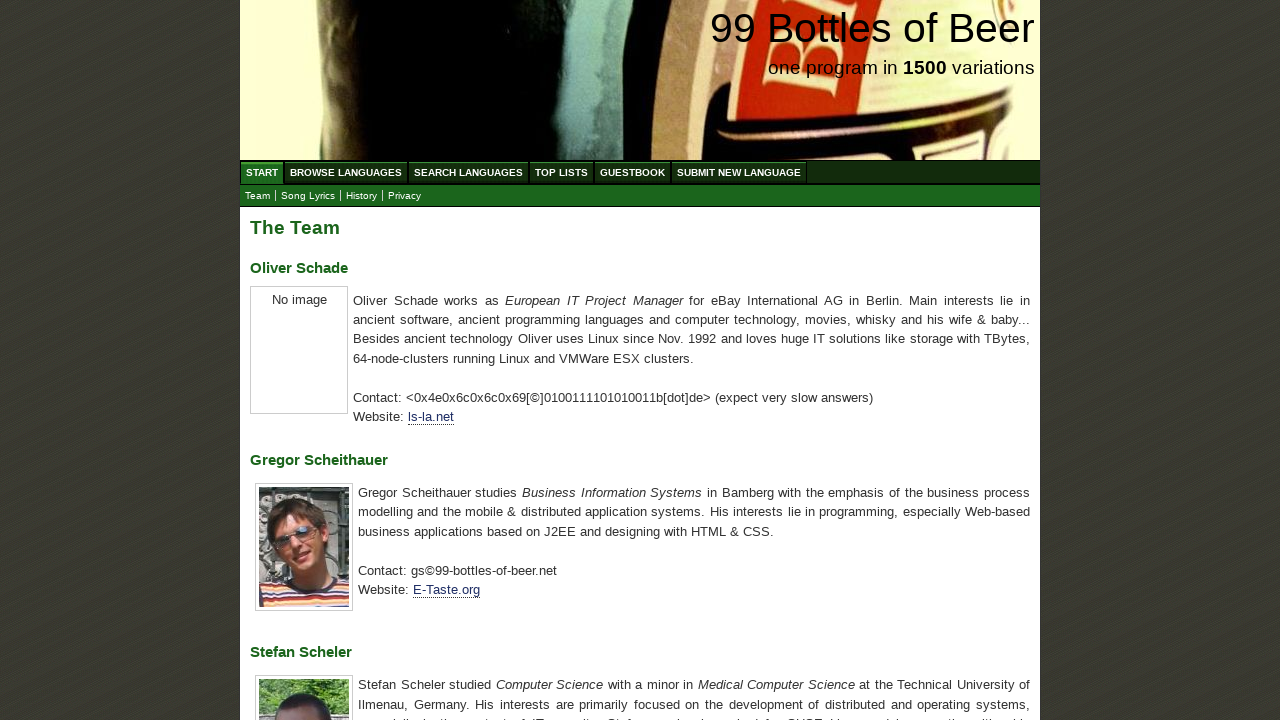

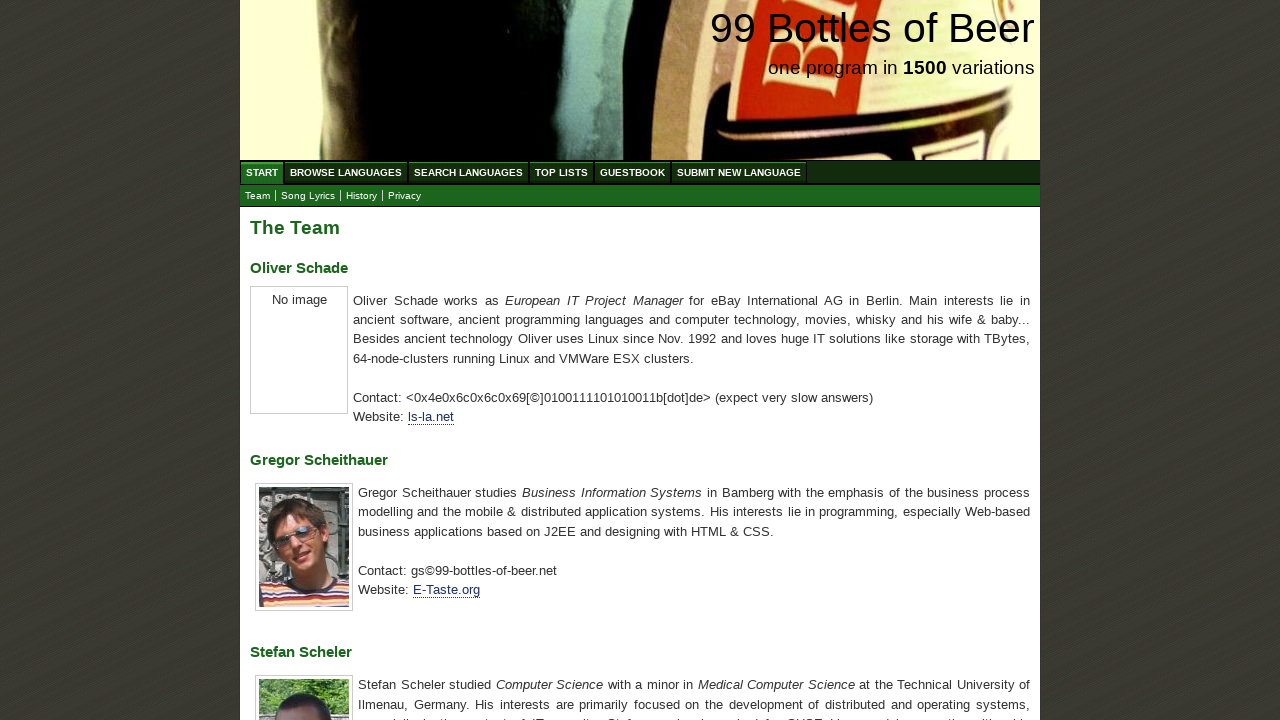